Tests click and drag functionality to select multiple sequential elements in a list

Starting URL: https://automationfc.github.io/jquery-selectable/

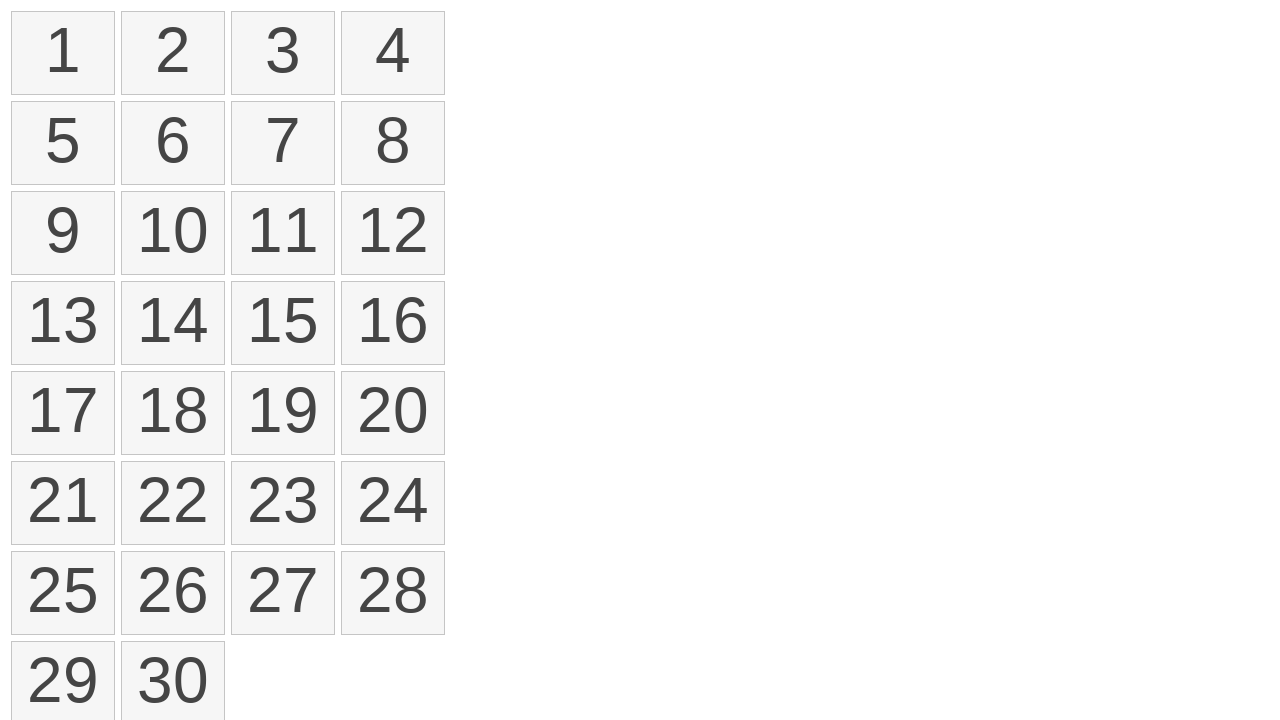

Retrieved all selectable list items
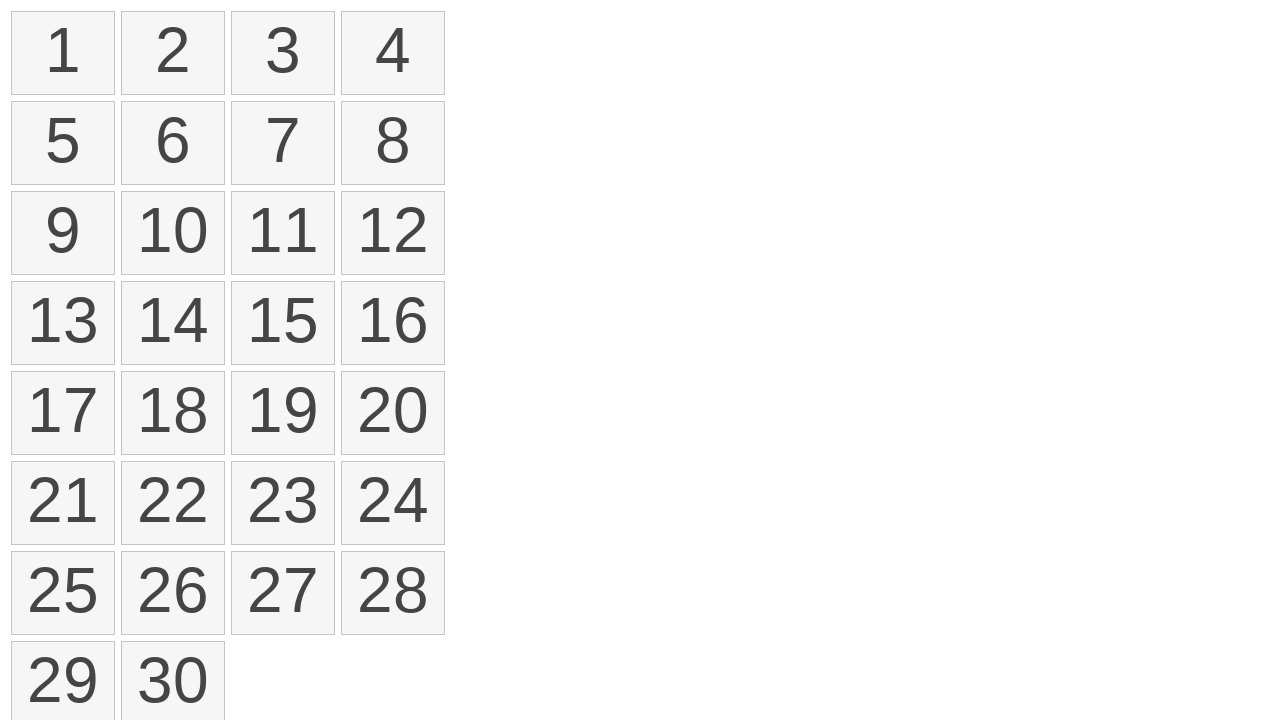

Located first selectable item
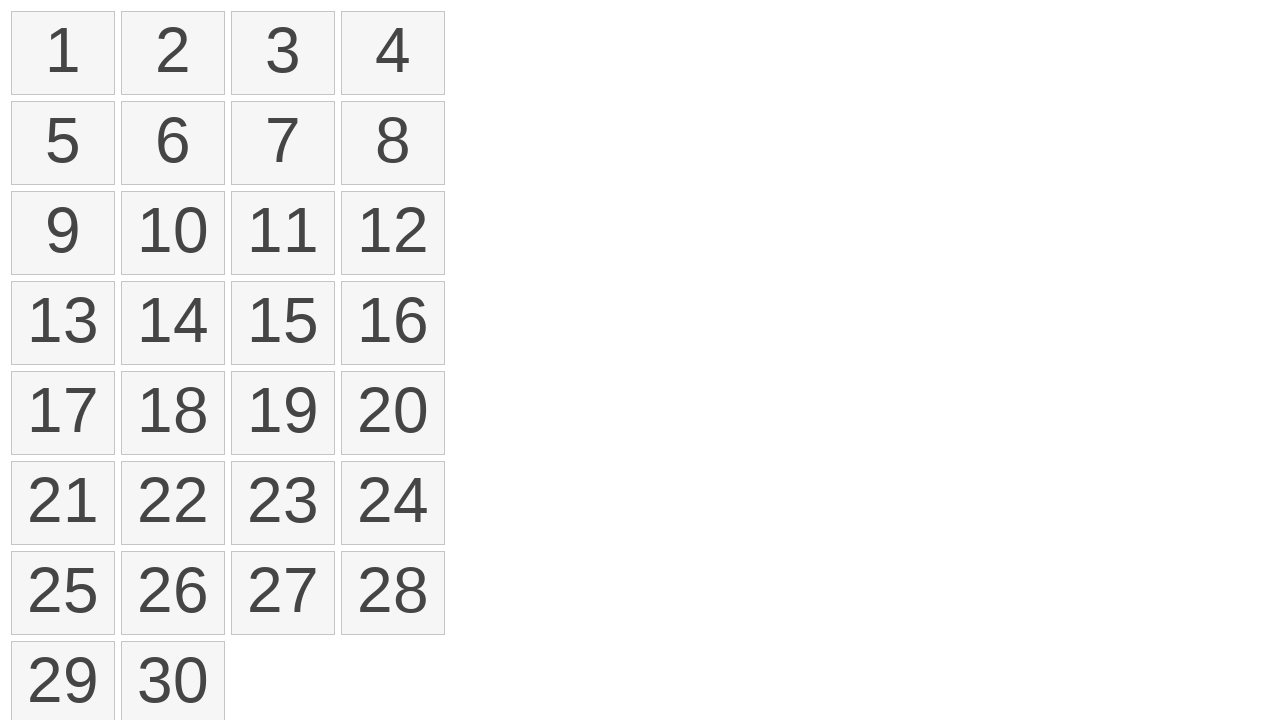

Located fourth selectable item
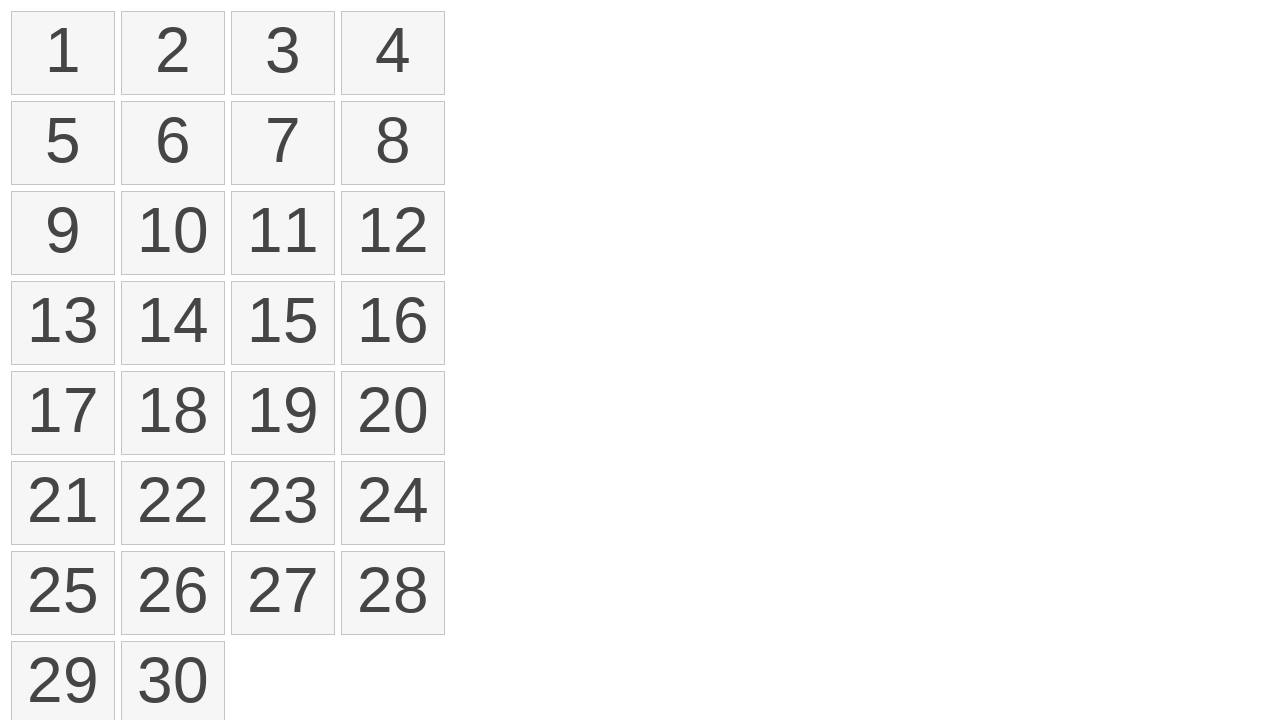

Retrieved bounding box of first item
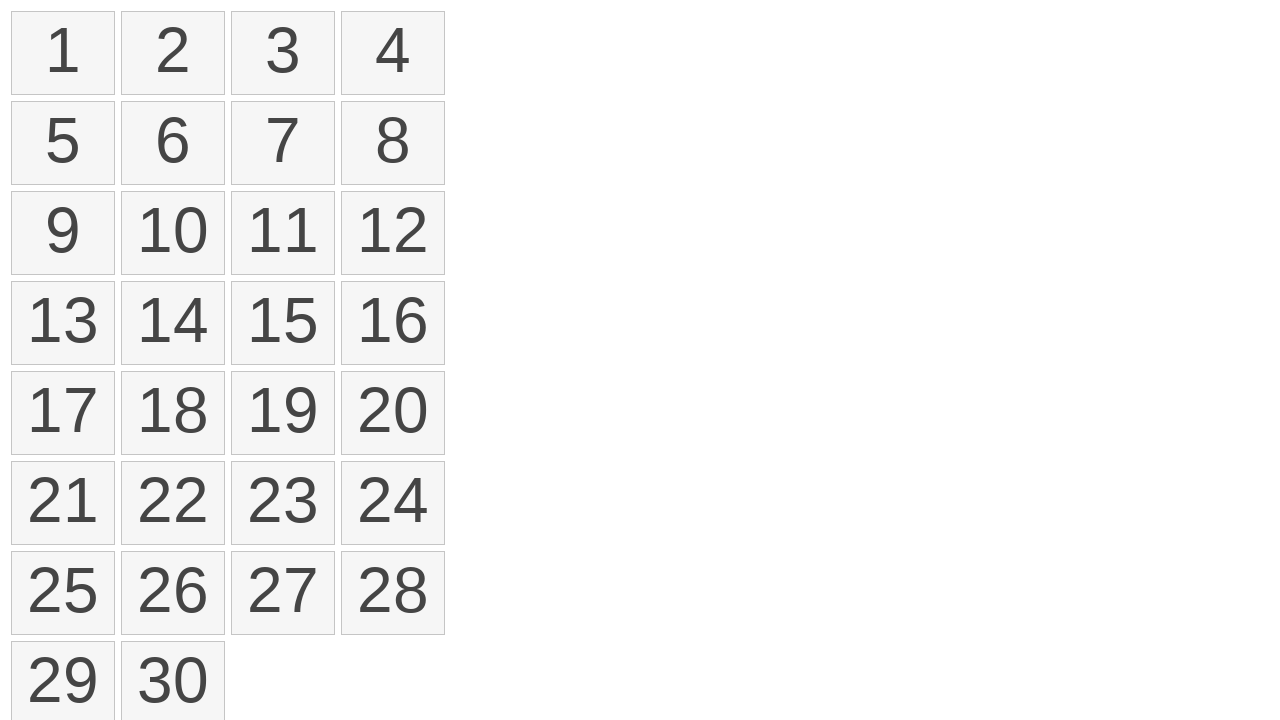

Retrieved bounding box of fourth item
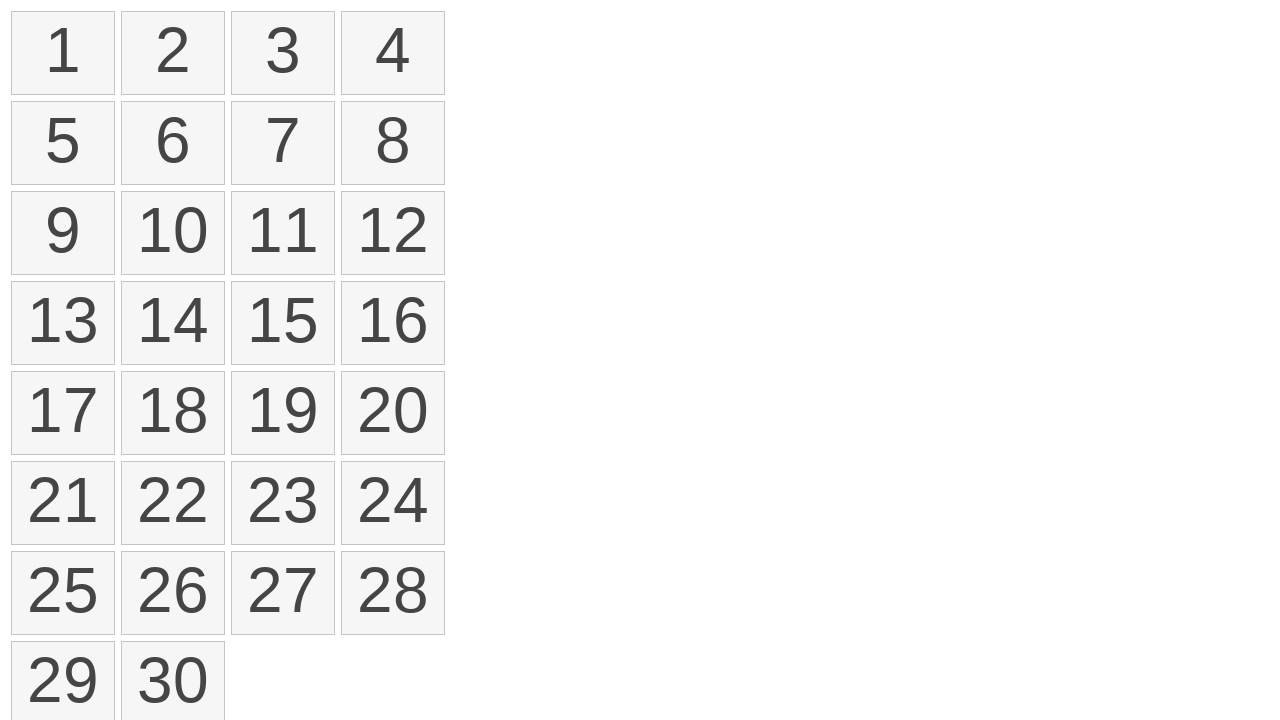

Moved mouse to center of first item at (63, 53)
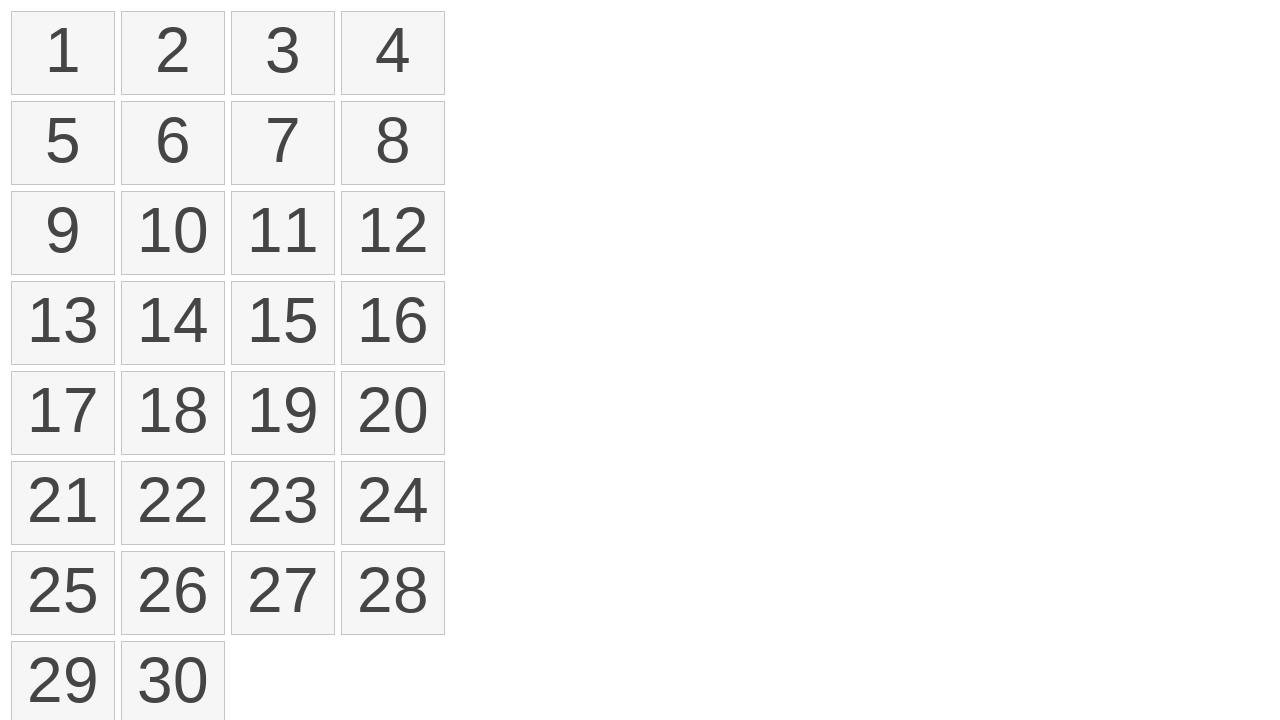

Pressed mouse button down on first item at (63, 53)
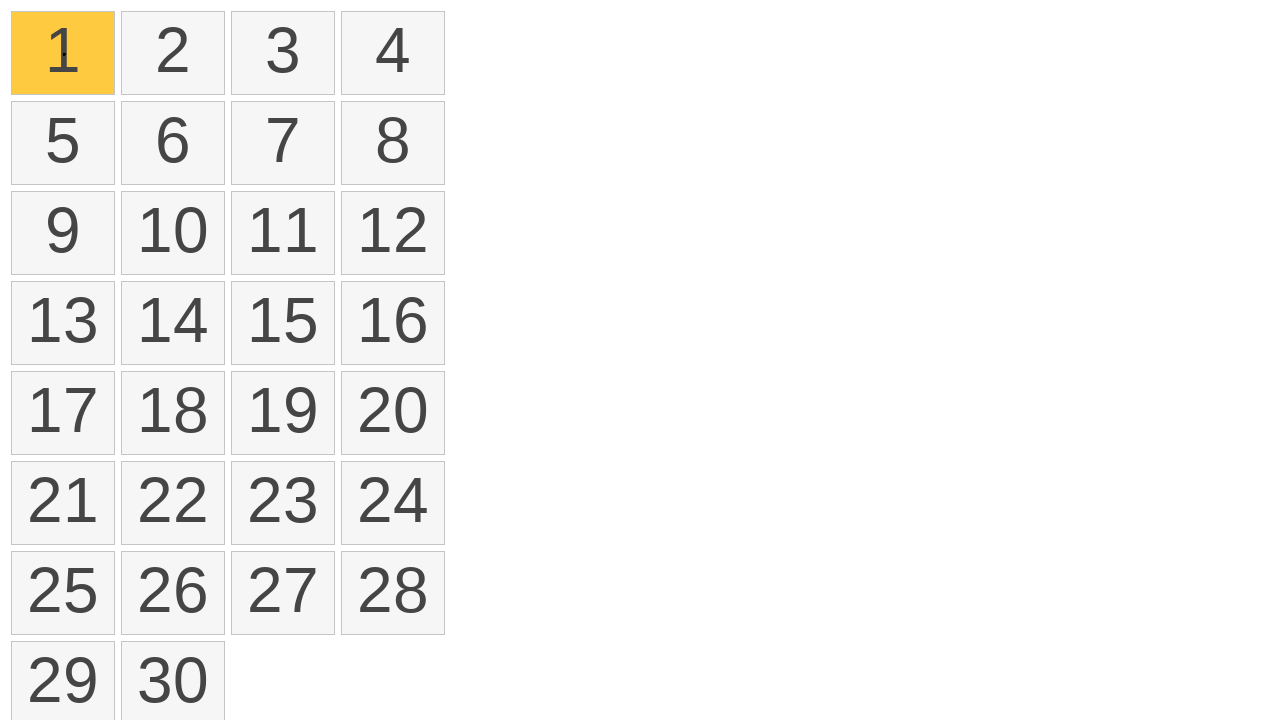

Dragged mouse to center of fourth item at (393, 53)
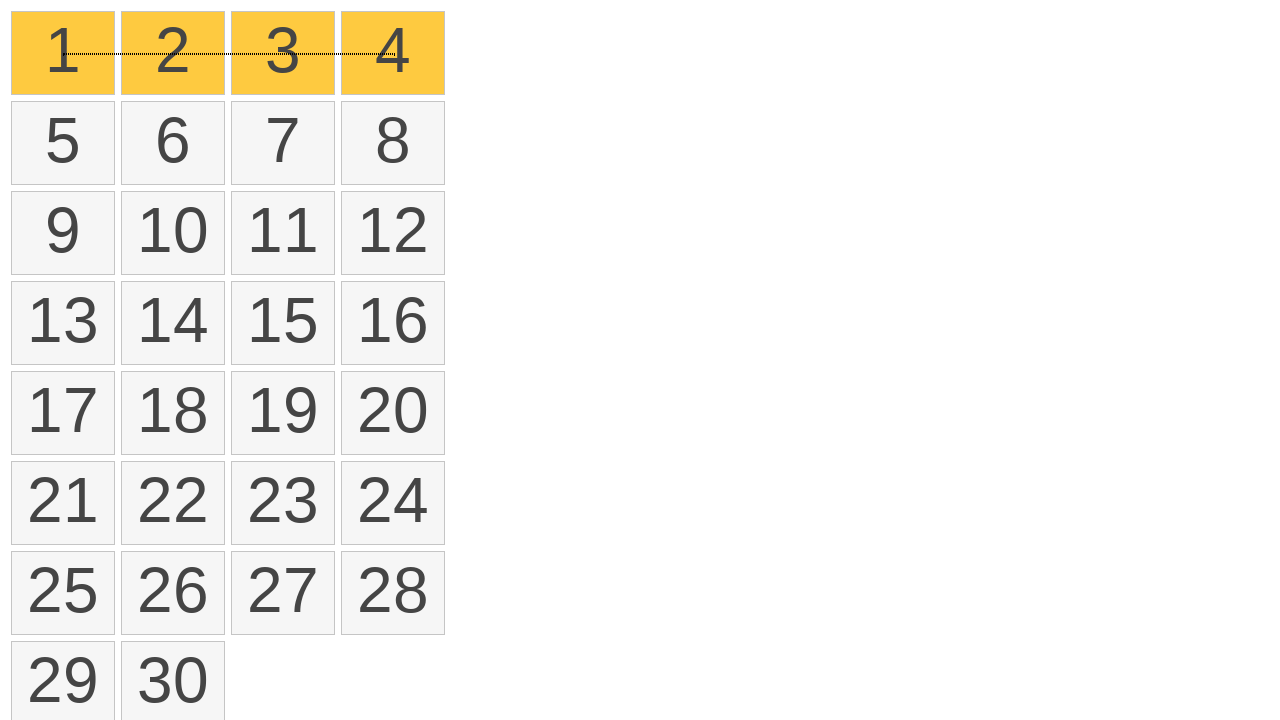

Released mouse button to complete drag selection at (393, 53)
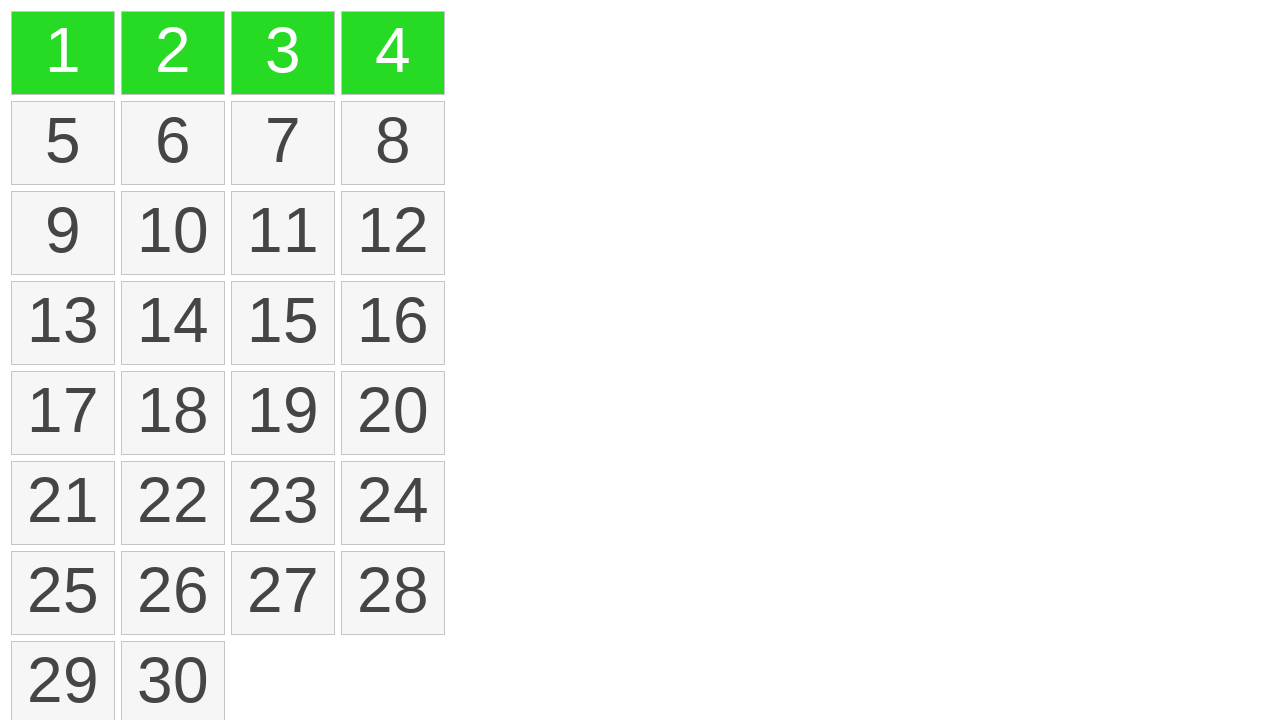

Verified that selected items are now marked with ui-selected class
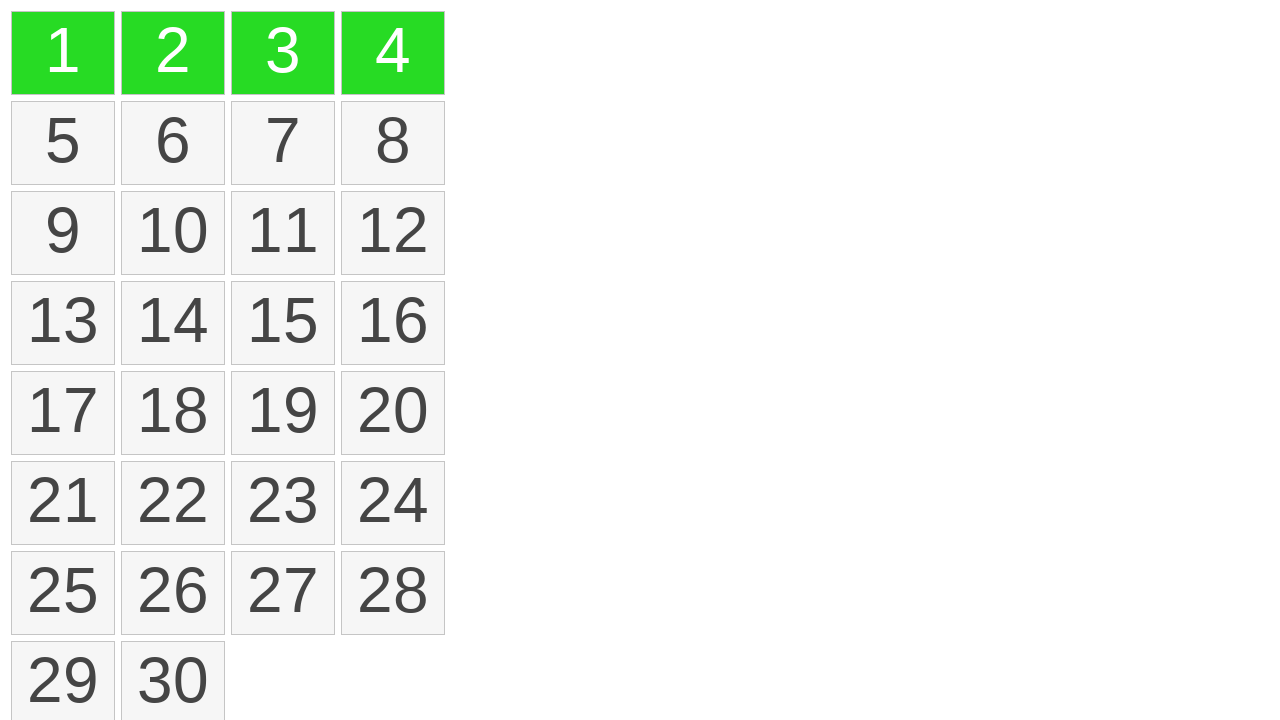

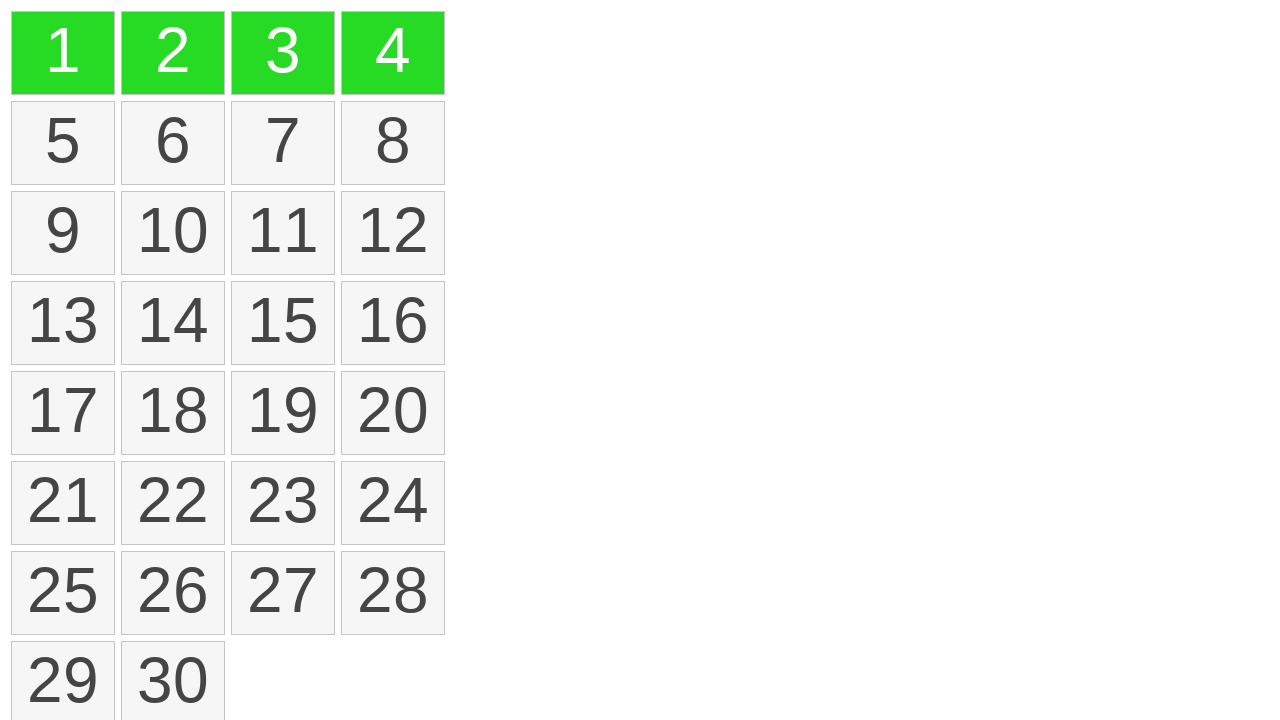